Clears and fills the First Name text field

Starting URL: https://demo.automationtesting.in/Register.html

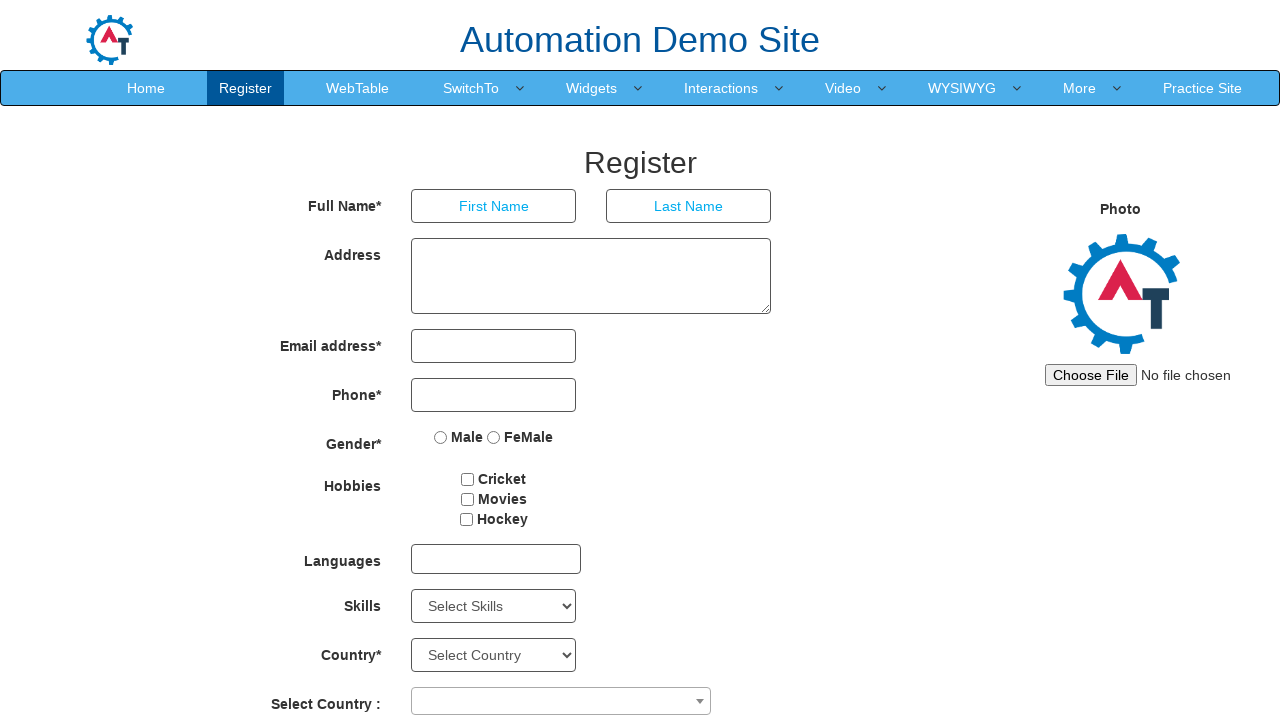

Cleared the First Name text field on [placeholder='First Name']
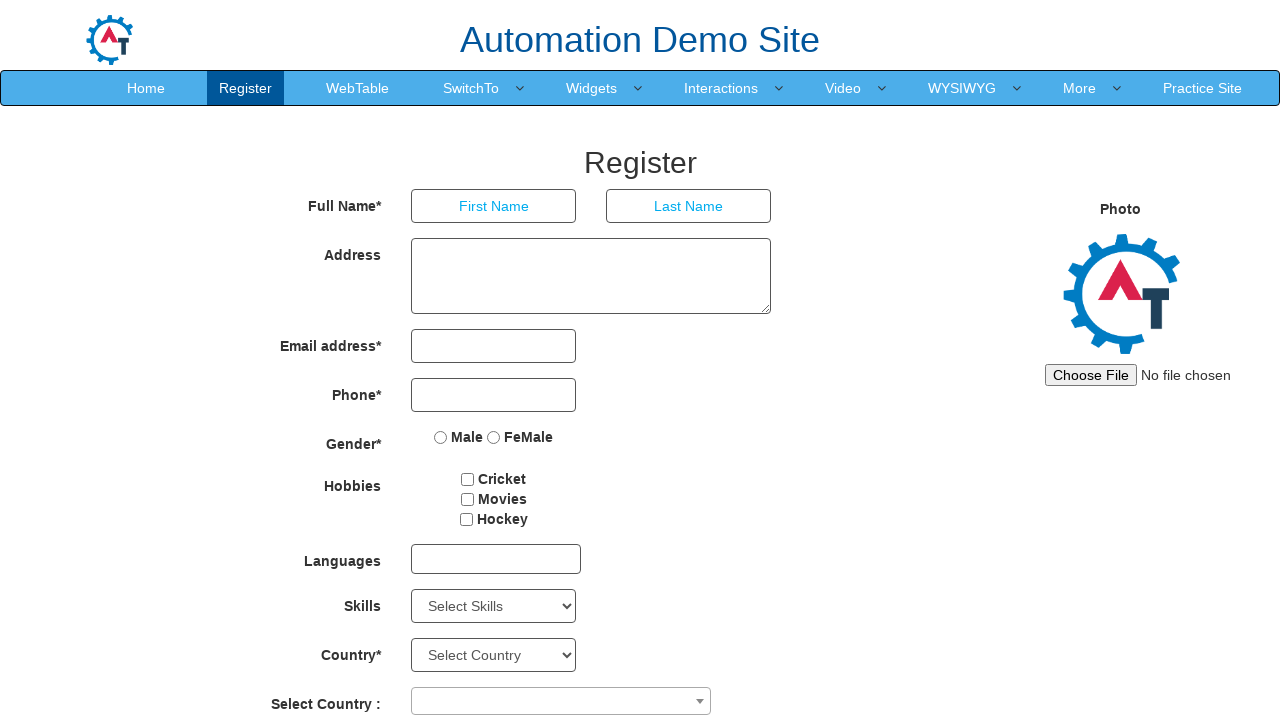

Filled First Name field with 'Lokesh' on [placeholder='First Name']
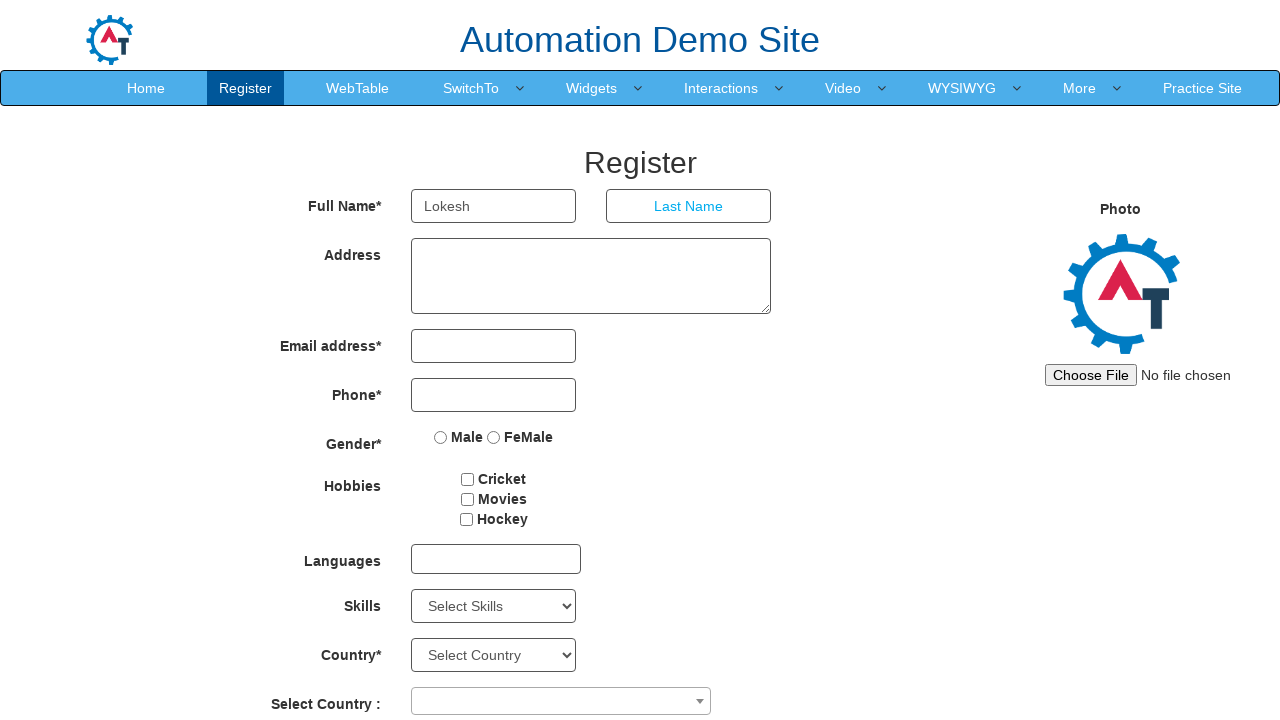

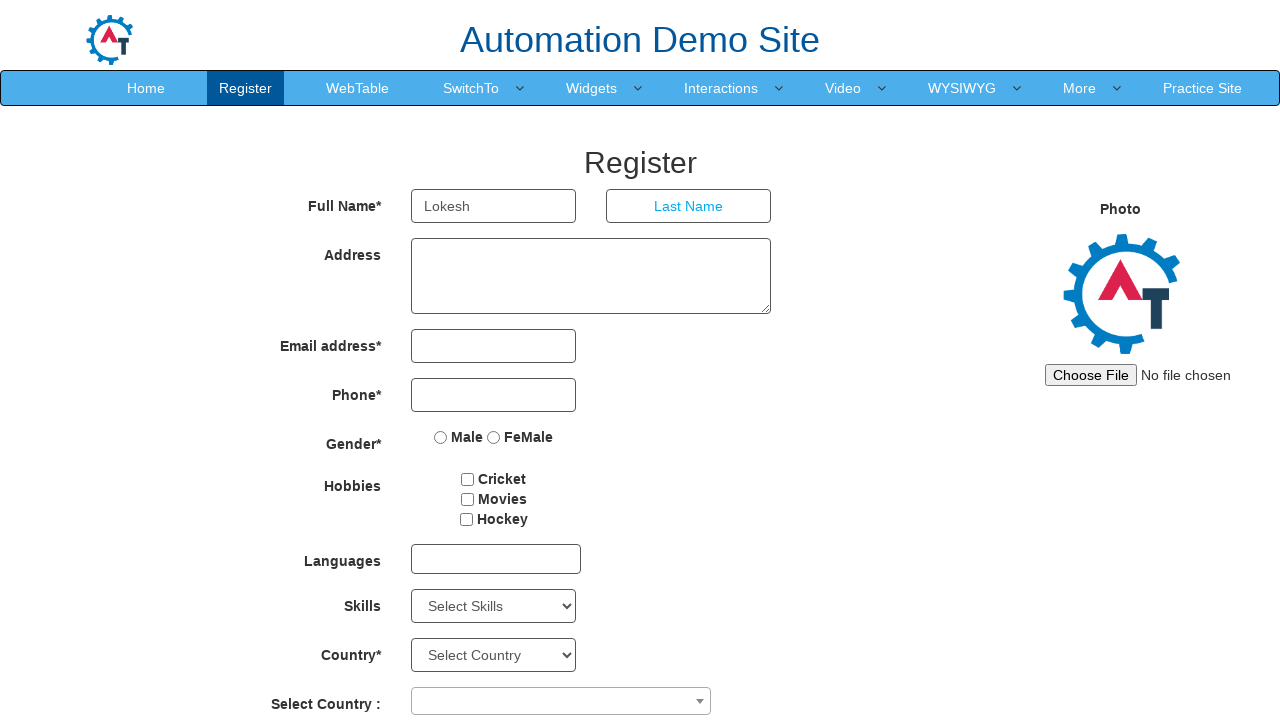